Tests JavaScript prompt functionality on W3Schools by switching to an iframe, clicking a button to trigger a prompt dialog, entering text, and verifying the result

Starting URL: https://www.w3schools.com/js/tryit.asp?filename=tryjs_prompt

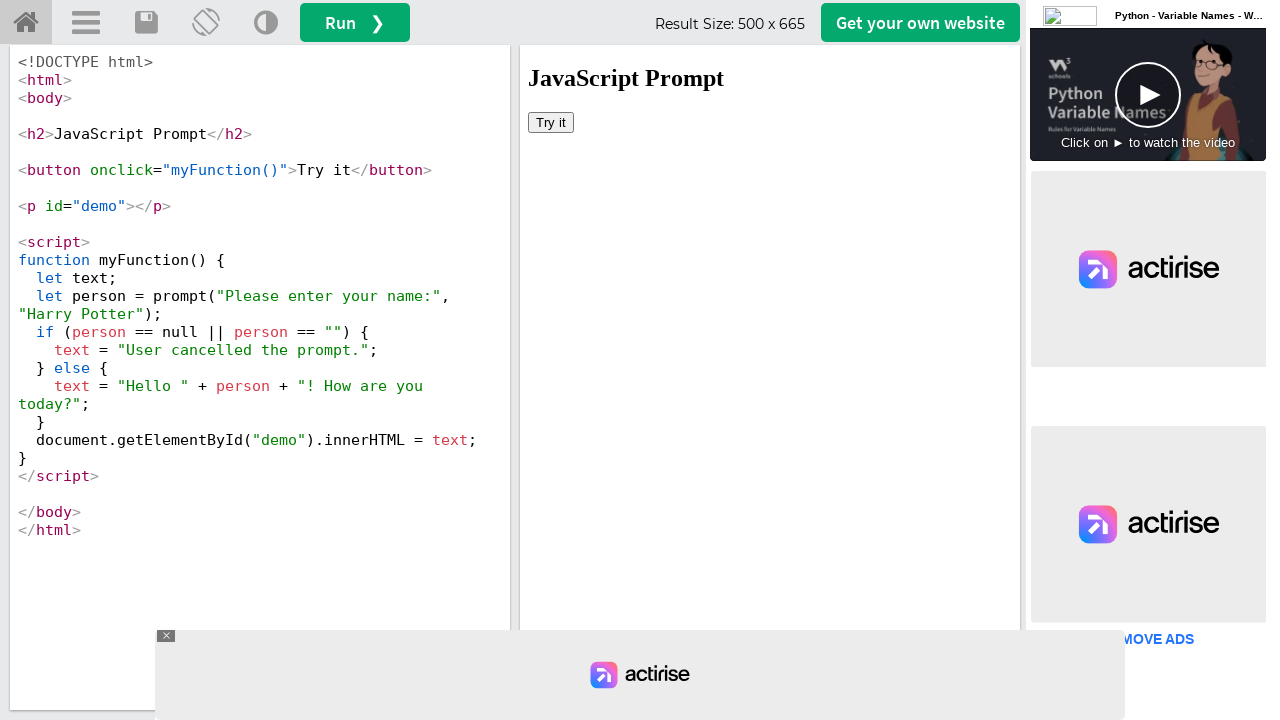

Located iframe with id 'iframeResult'
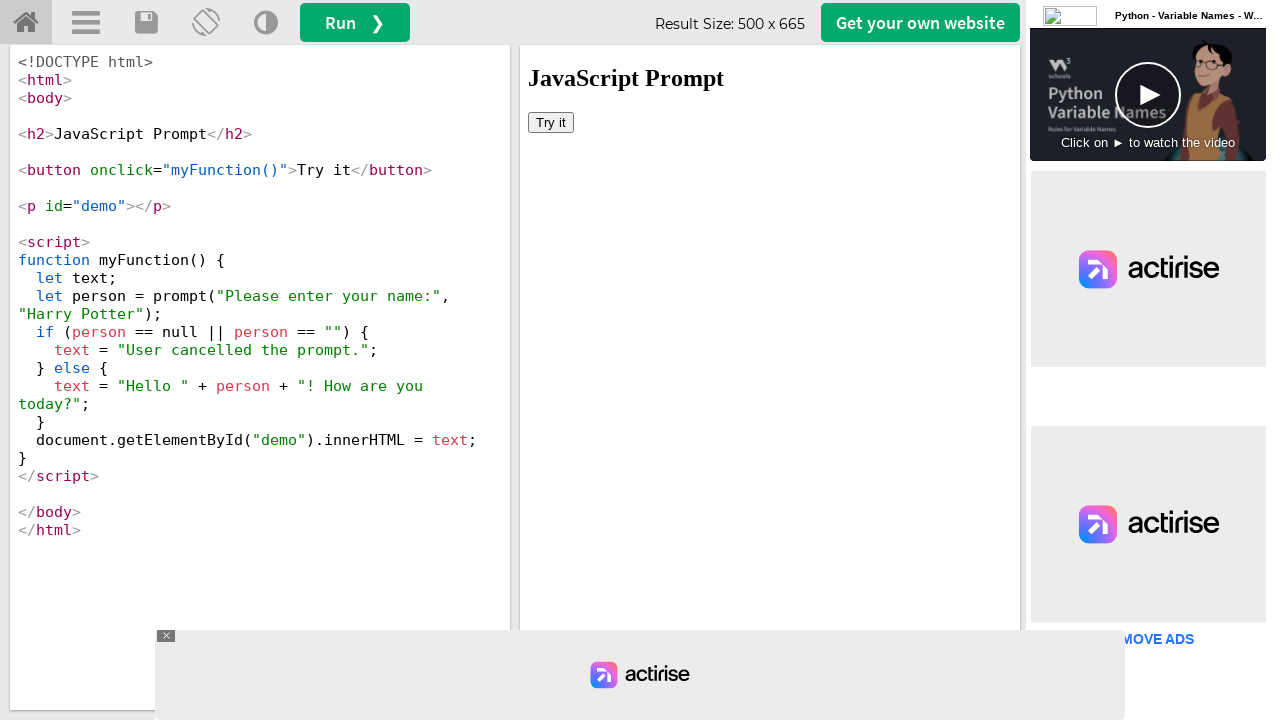

Clicked button in iframe to trigger prompt dialog at (551, 122) on #iframeResult >> internal:control=enter-frame >> body > button
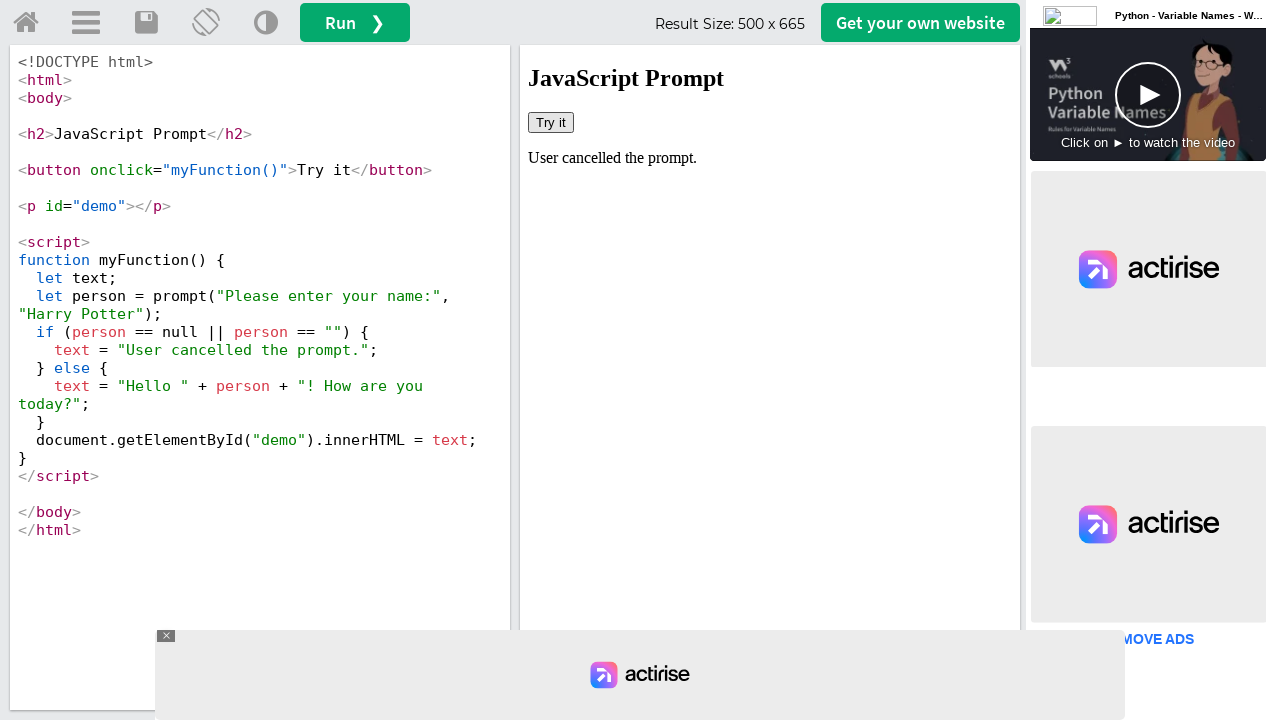

Registered dialog handler to accept prompts with text 'tester'
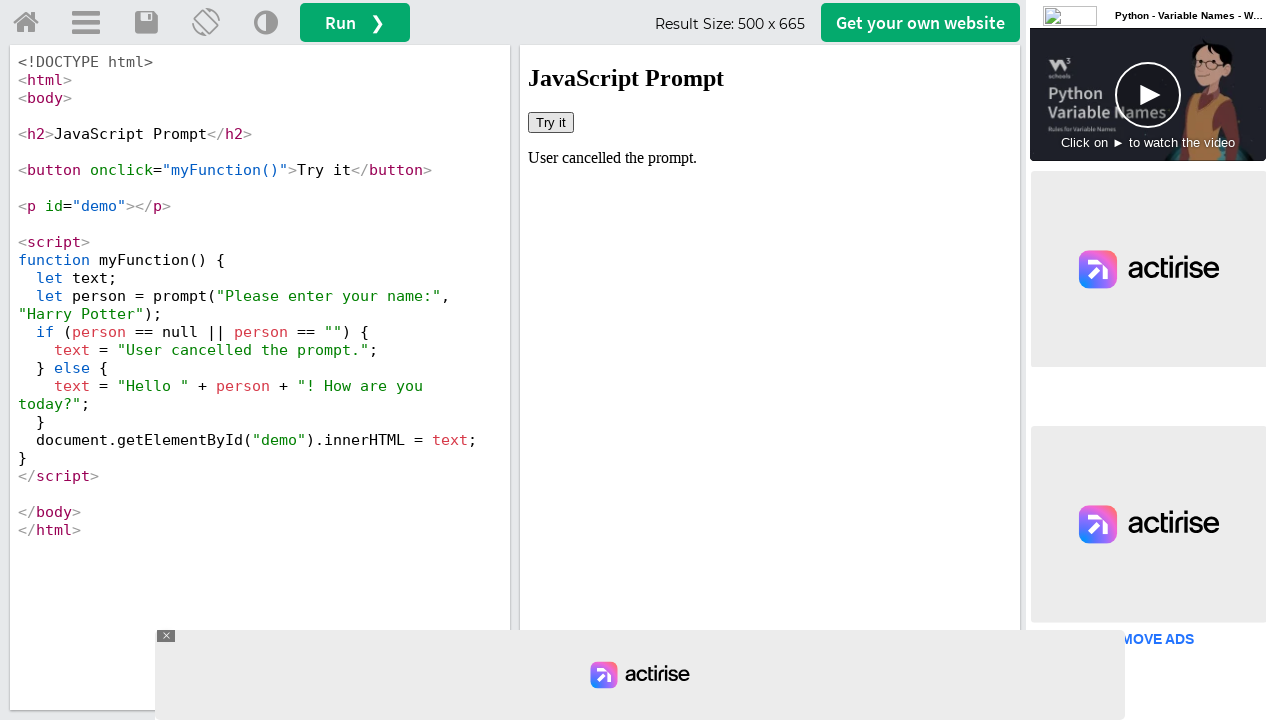

Registered one-time dialog handler for next prompt
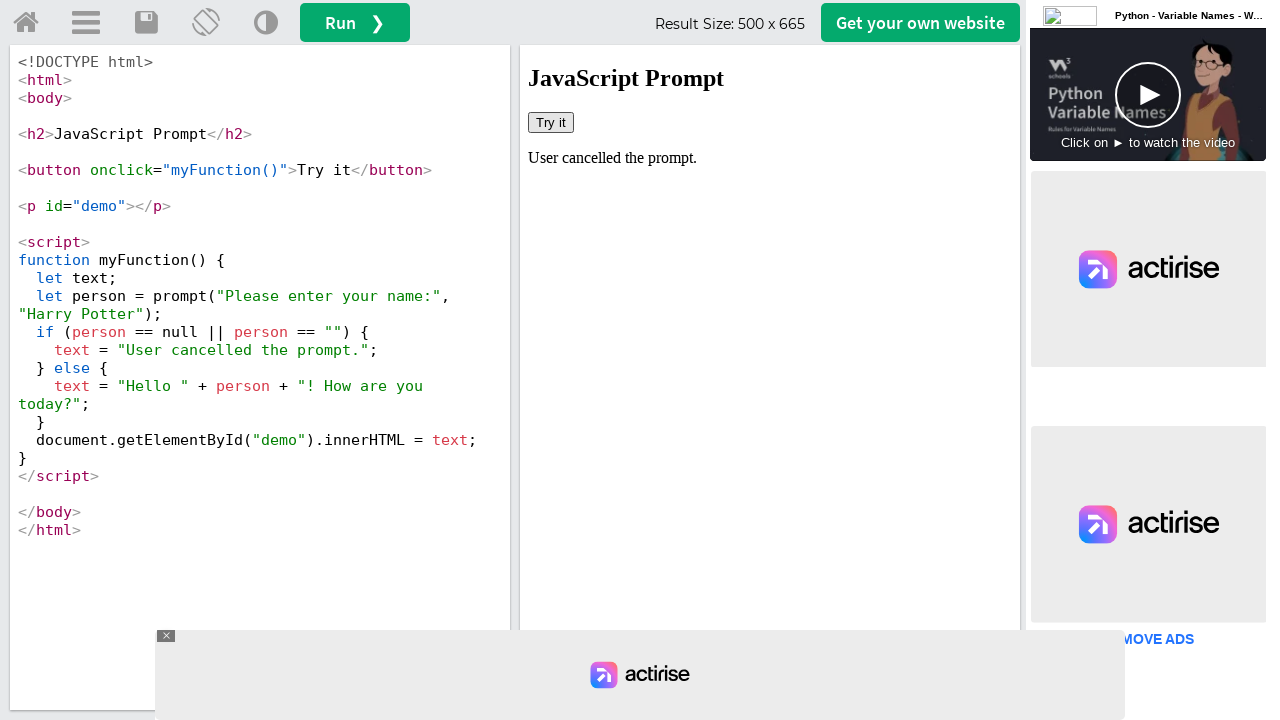

Clicked button again to trigger prompt dialog at (551, 122) on #iframeResult >> internal:control=enter-frame >> body > button
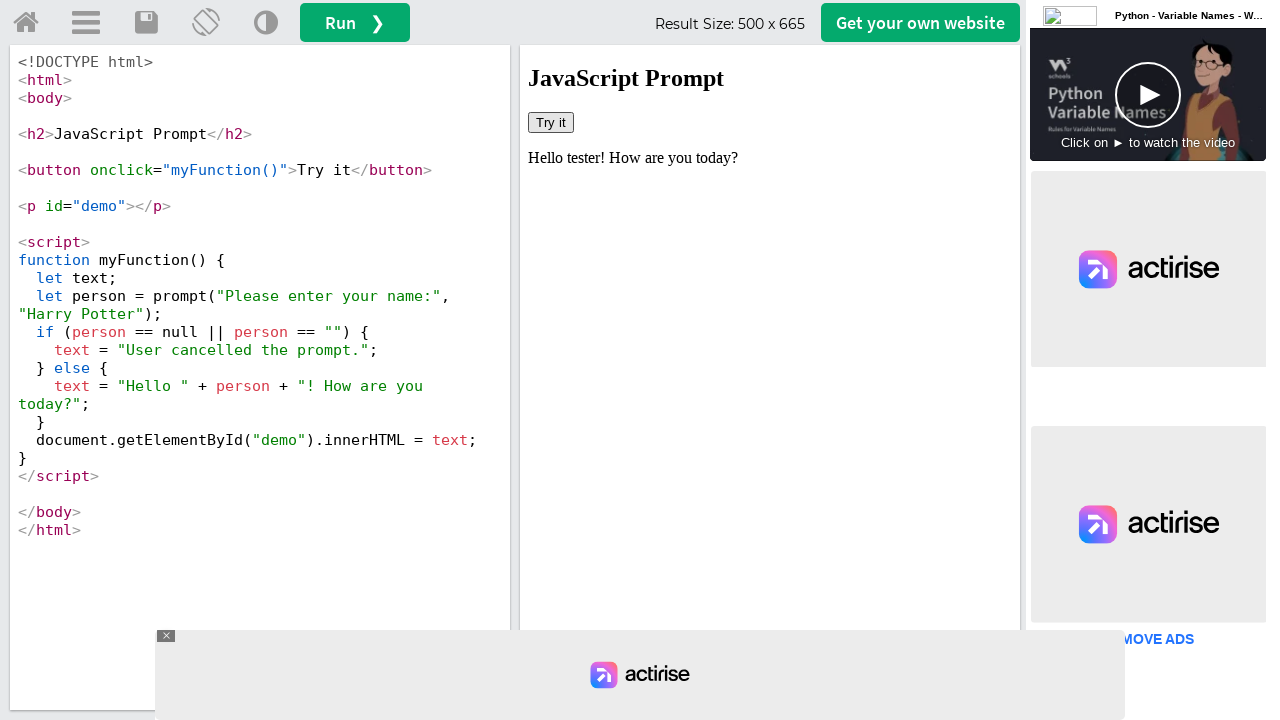

Result text element with id 'demo' became visible
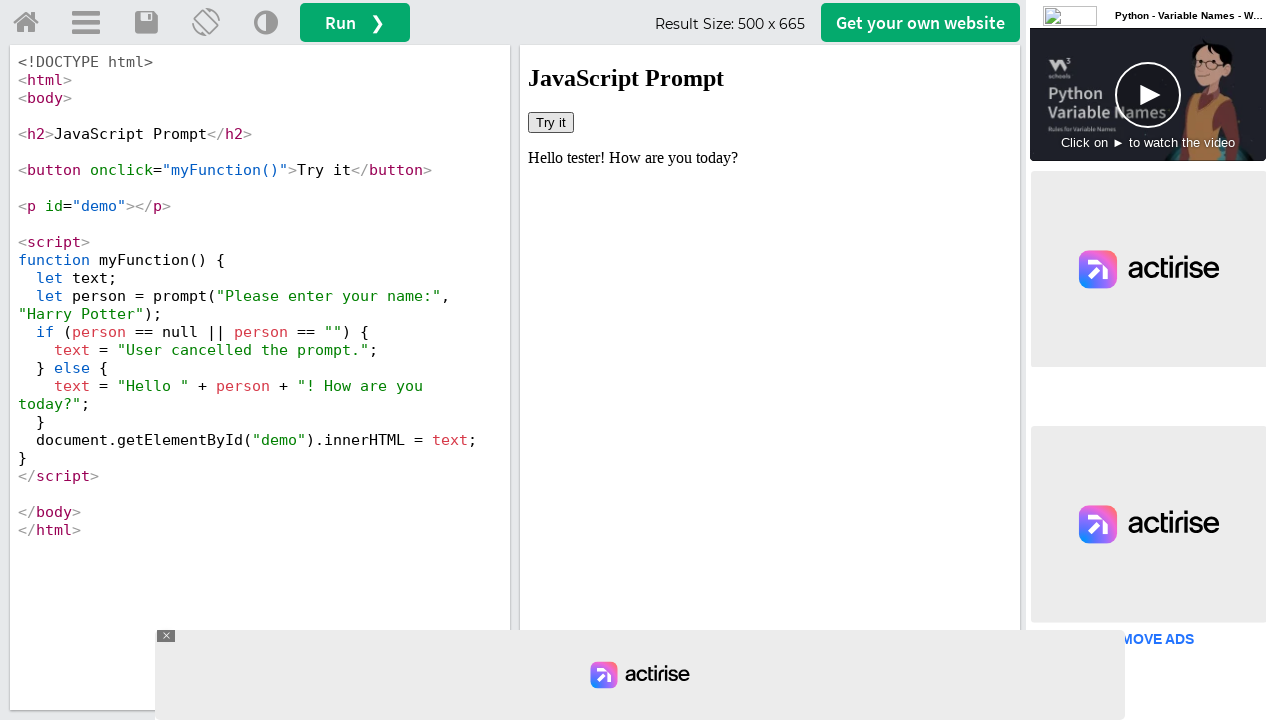

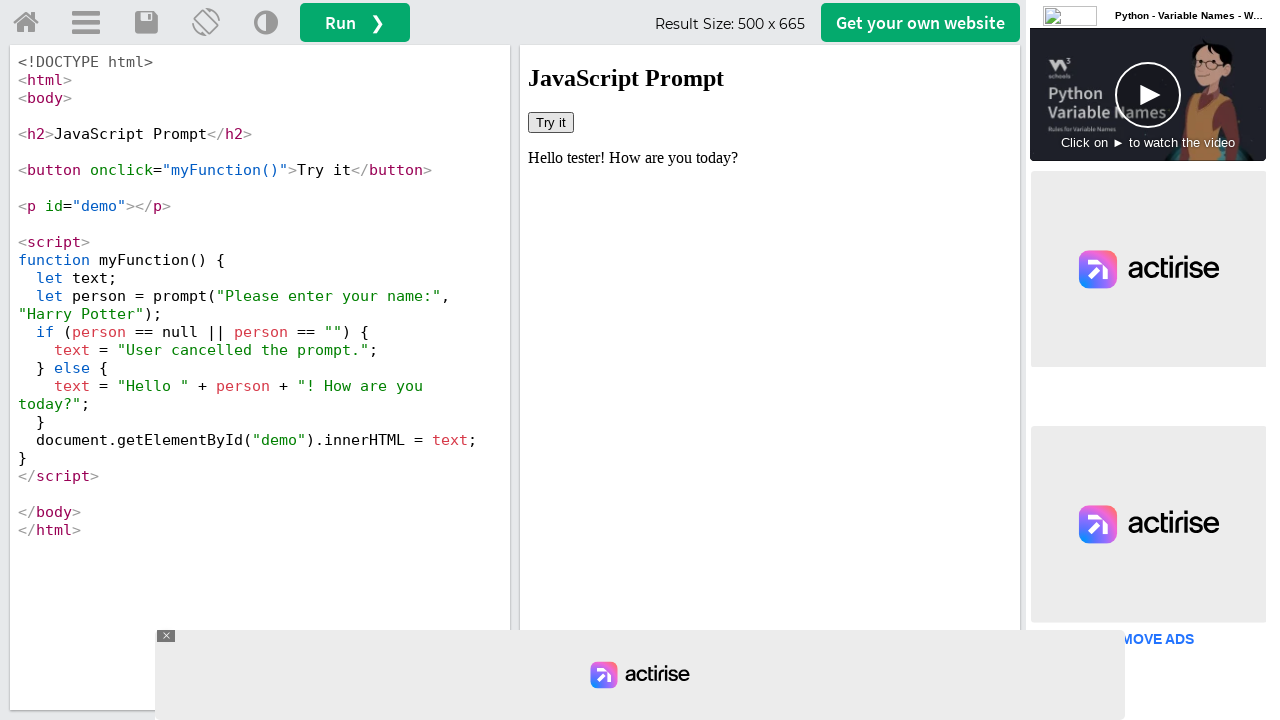